Tests typo detection on a practice page by repeatedly loading the page and checking for the presence of a potential typo element and main content visibility.

Starting URL: https://practice.expandtesting.com/typos

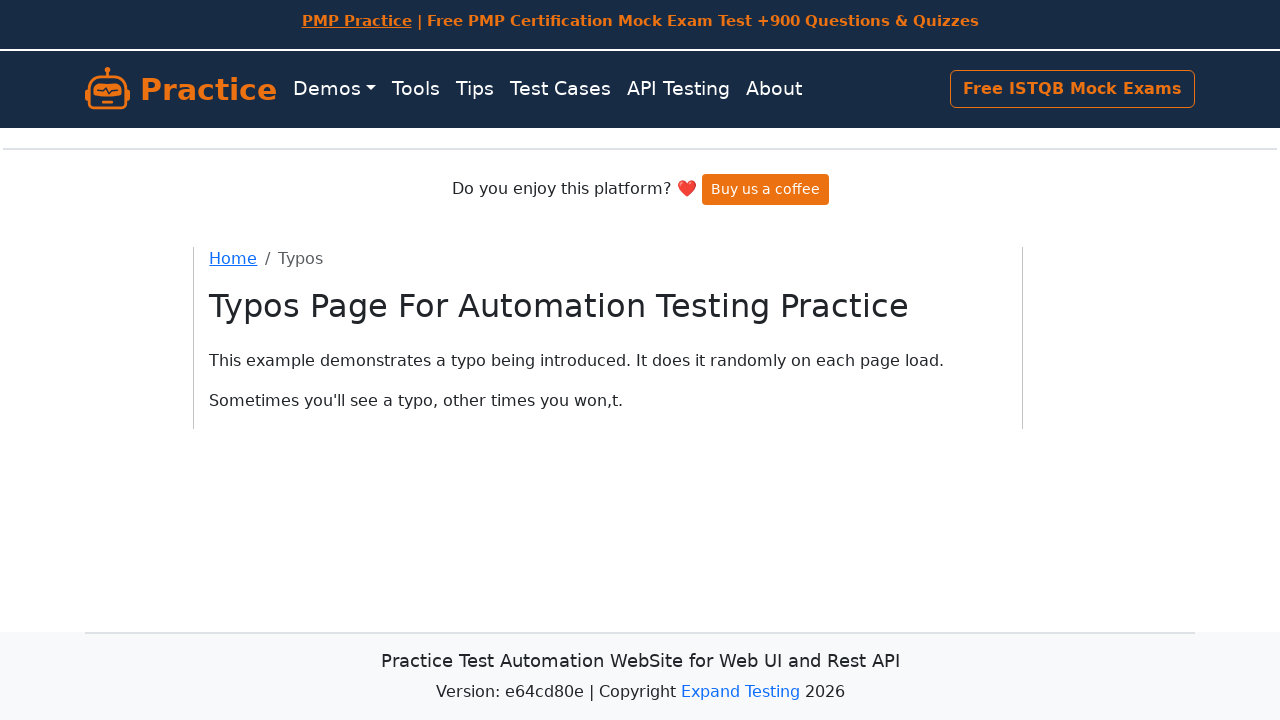

Waited 2 seconds for page to stabilize
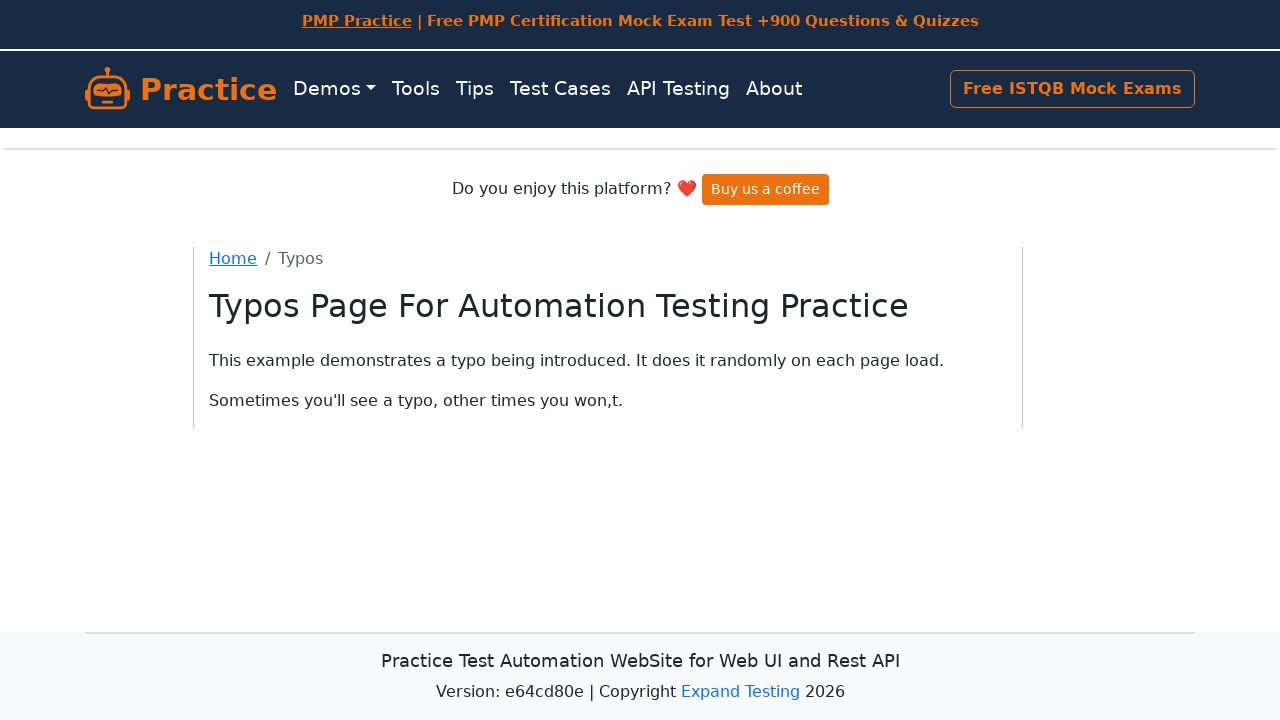

Checked for potential typo element visibility: False
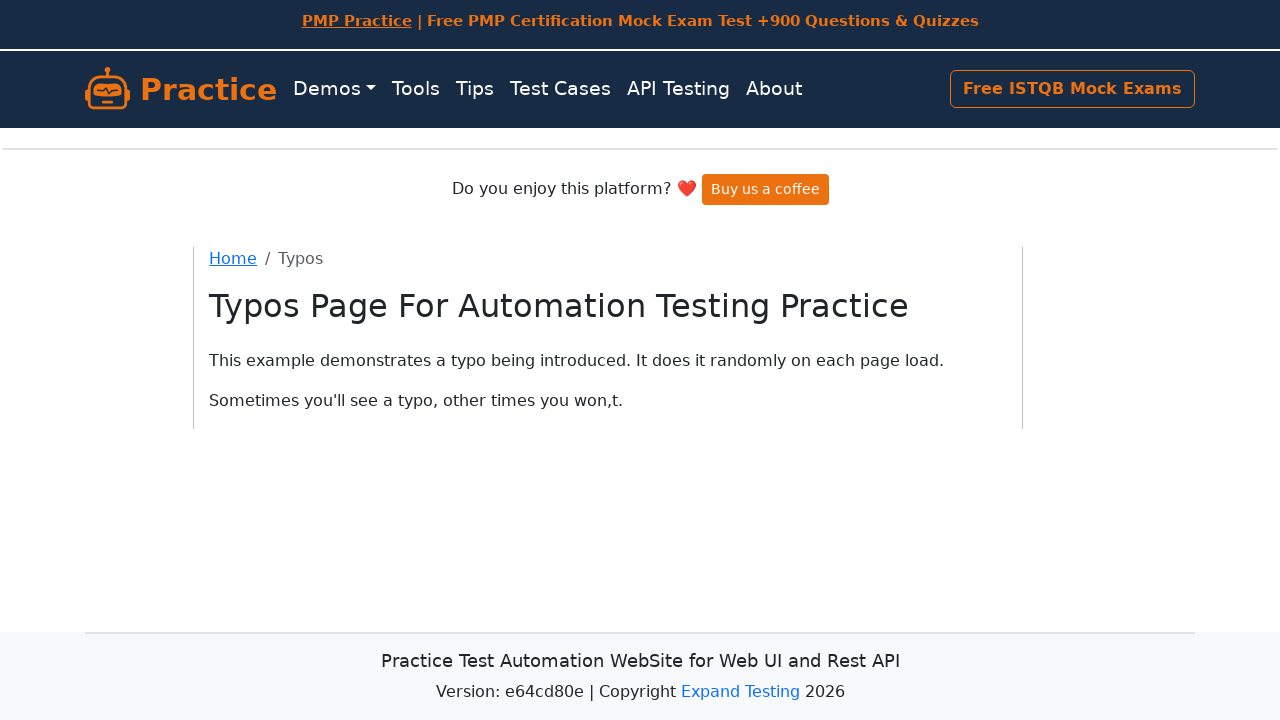

Checked for main content visibility: False
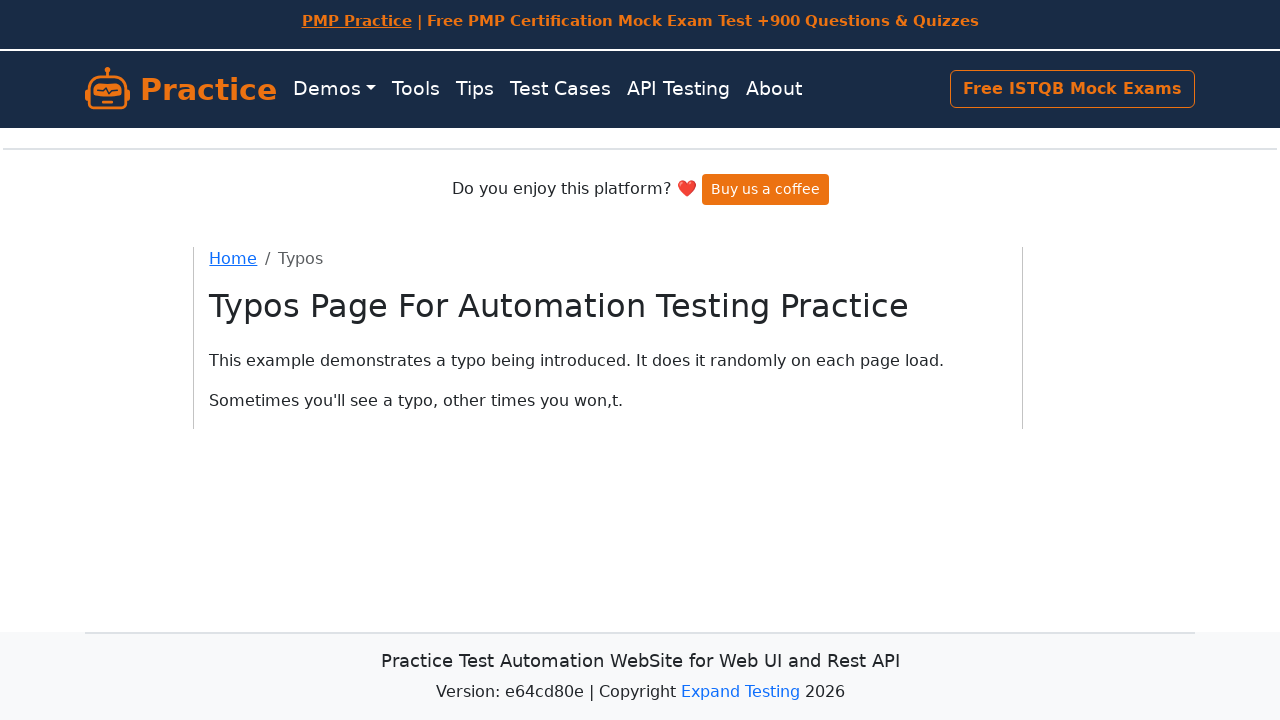

Navigated to typos practice page (attempt 2)
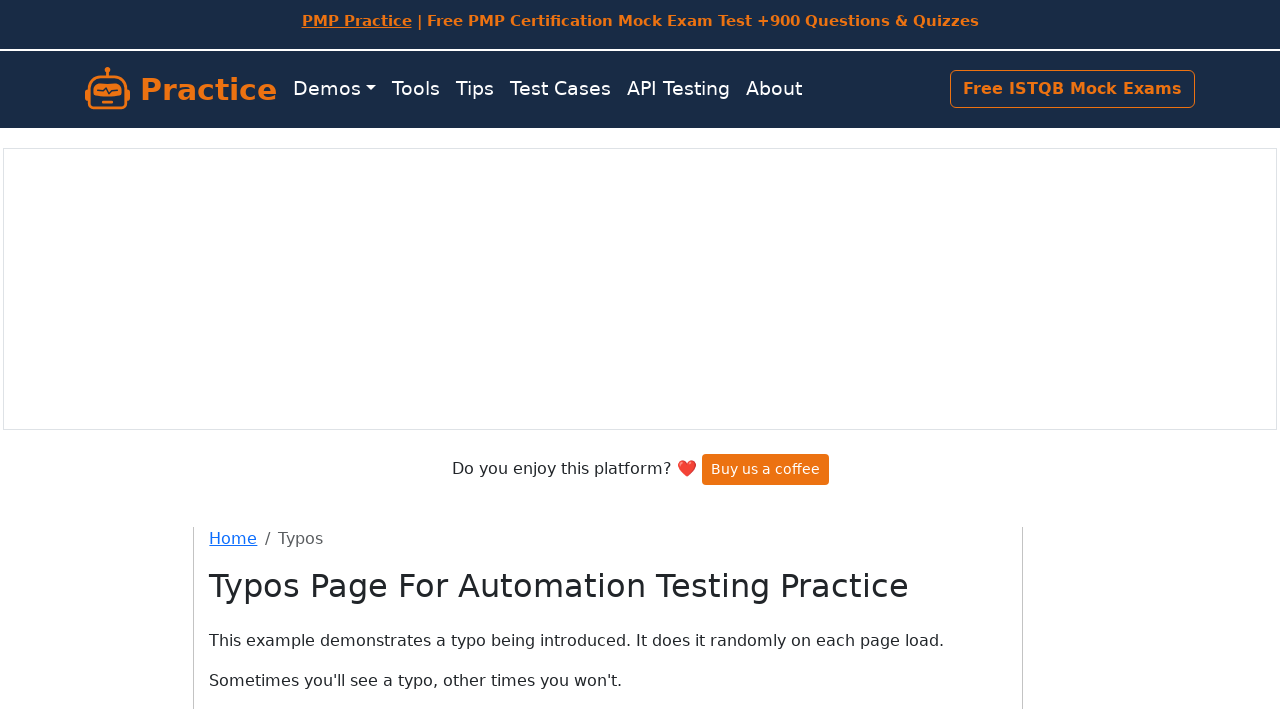

Waited 2 seconds for page to stabilize
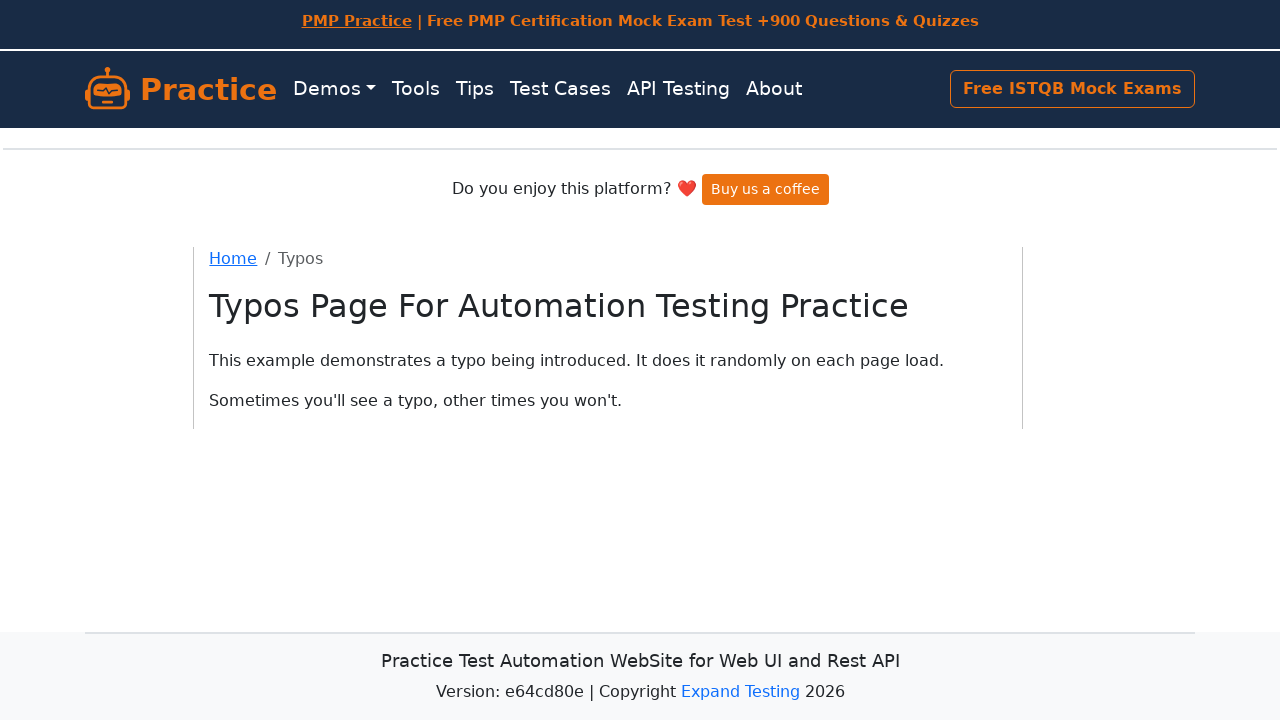

Checked for potential typo element visibility: False
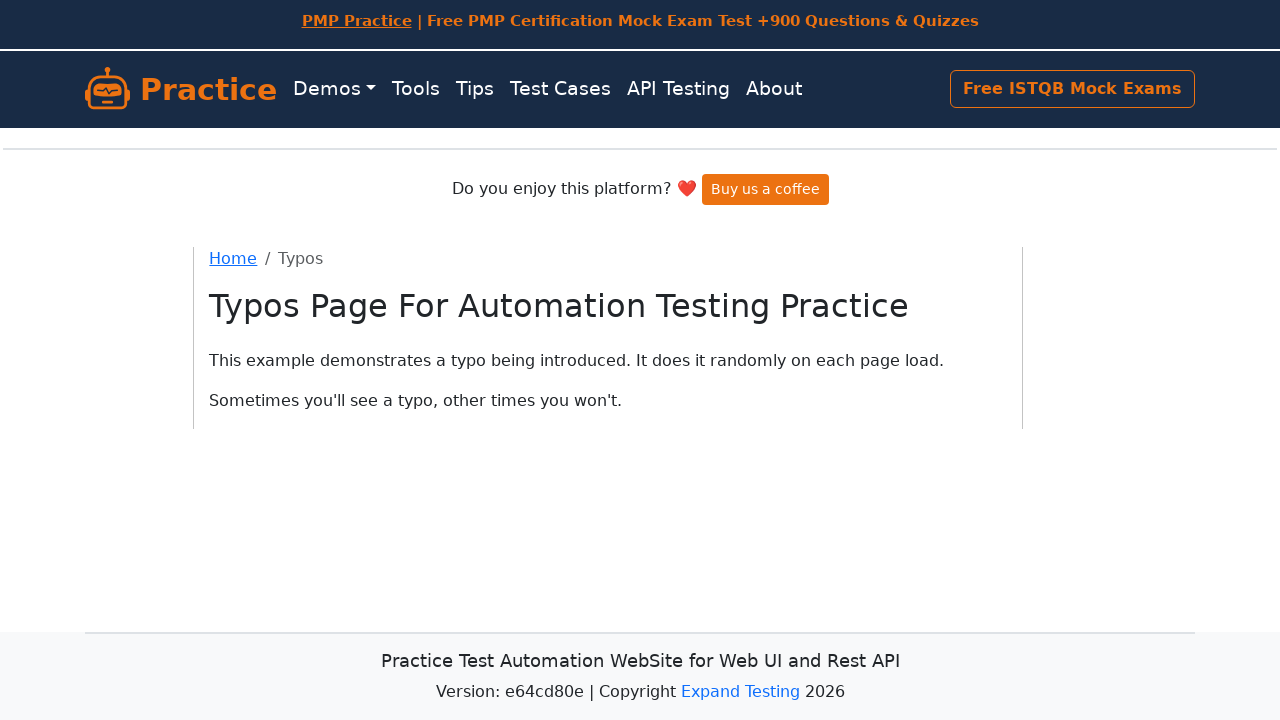

Checked for main content visibility: False
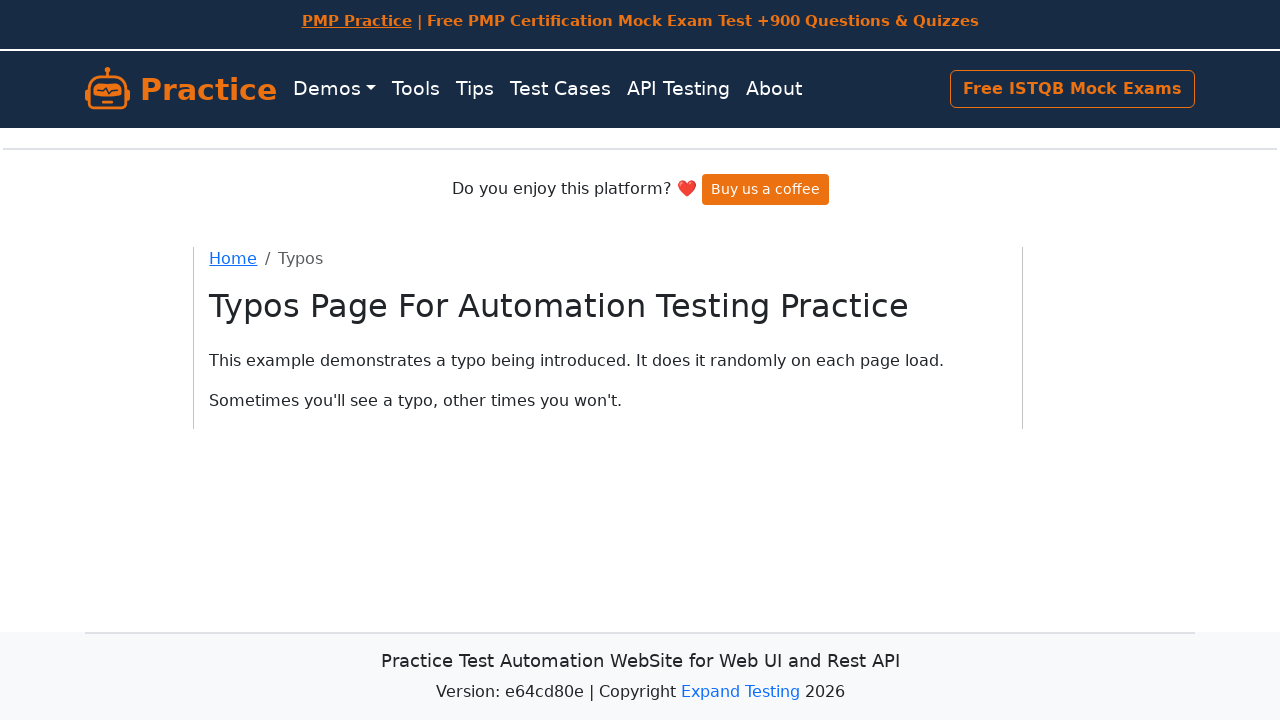

Navigated to typos practice page (attempt 3)
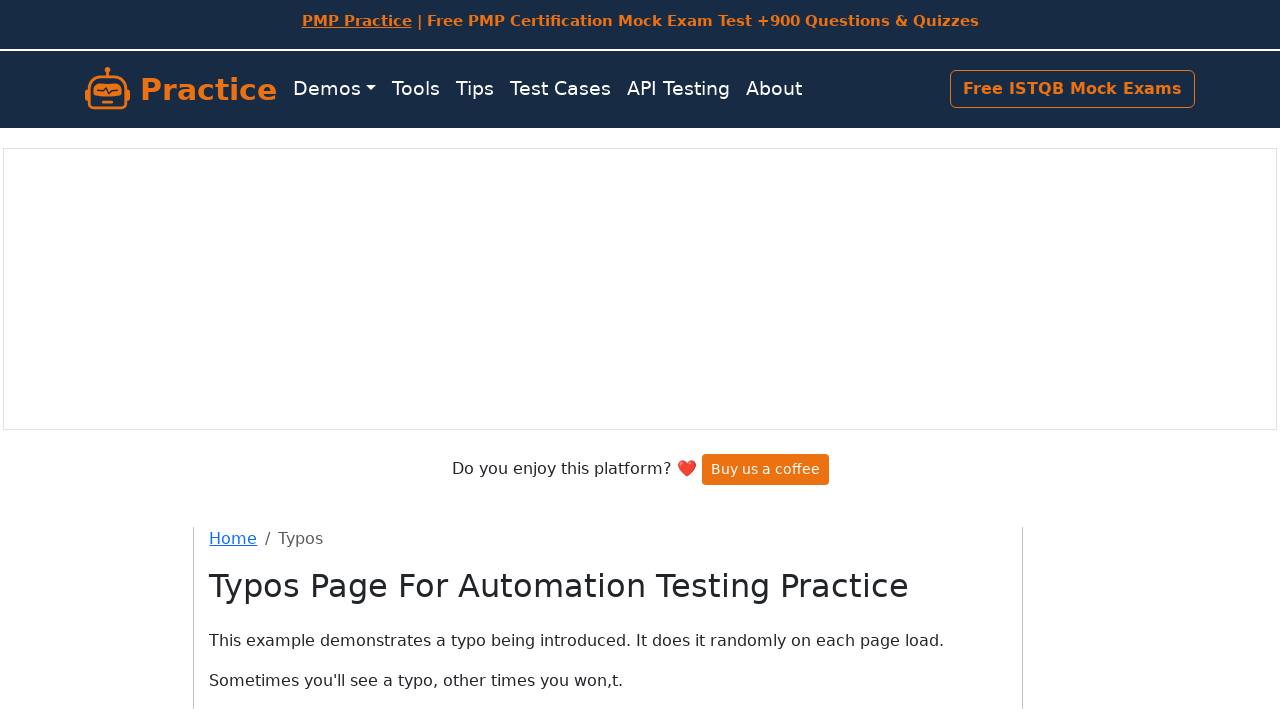

Waited 2 seconds for page to stabilize
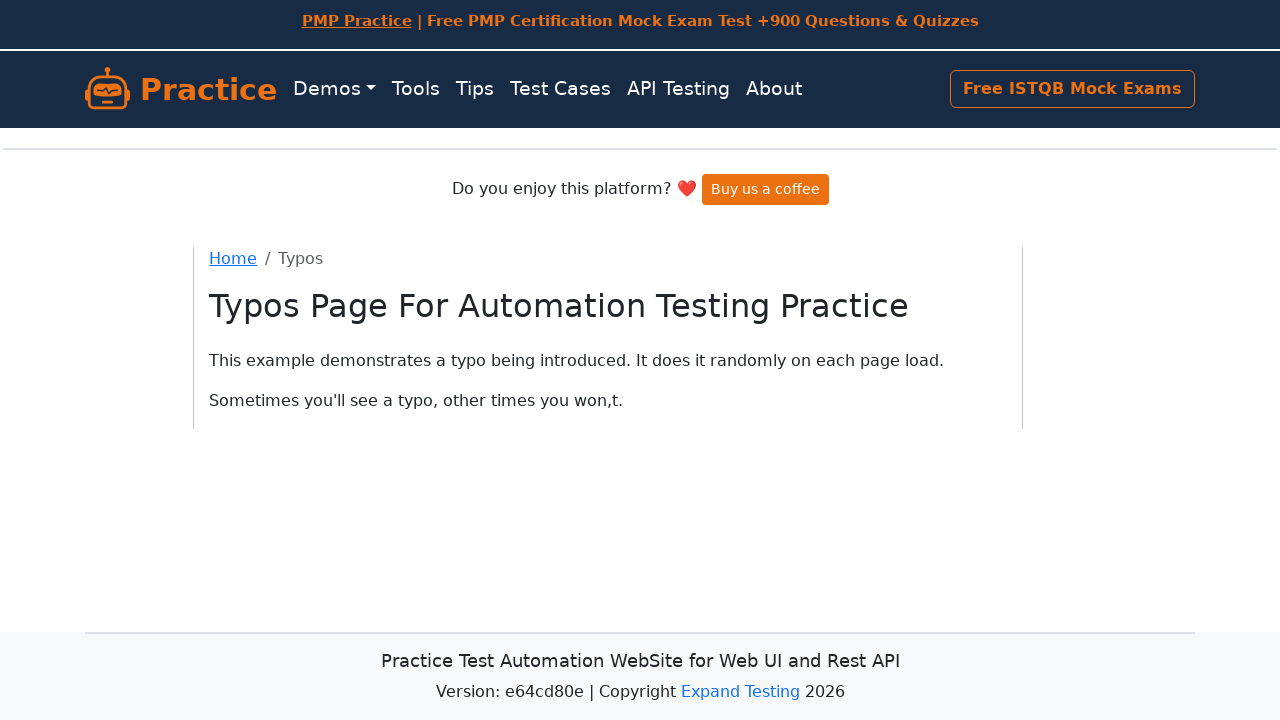

Checked for potential typo element visibility: False
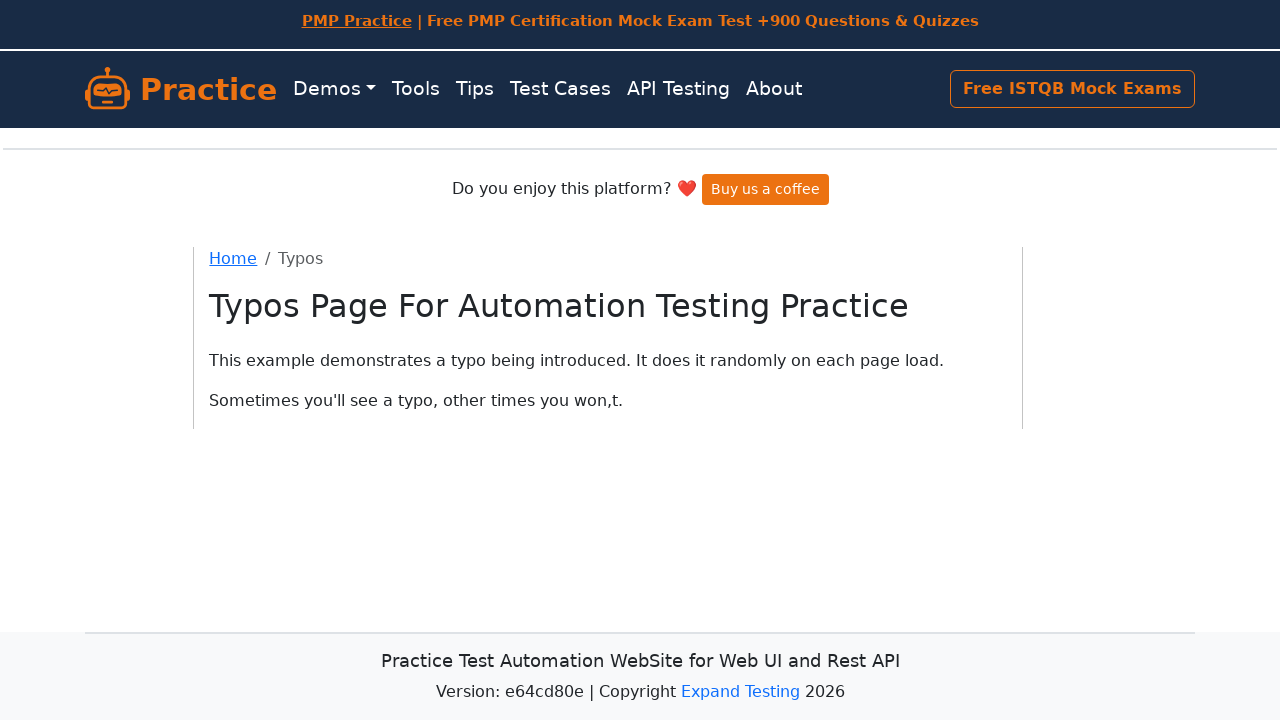

Checked for main content visibility: False
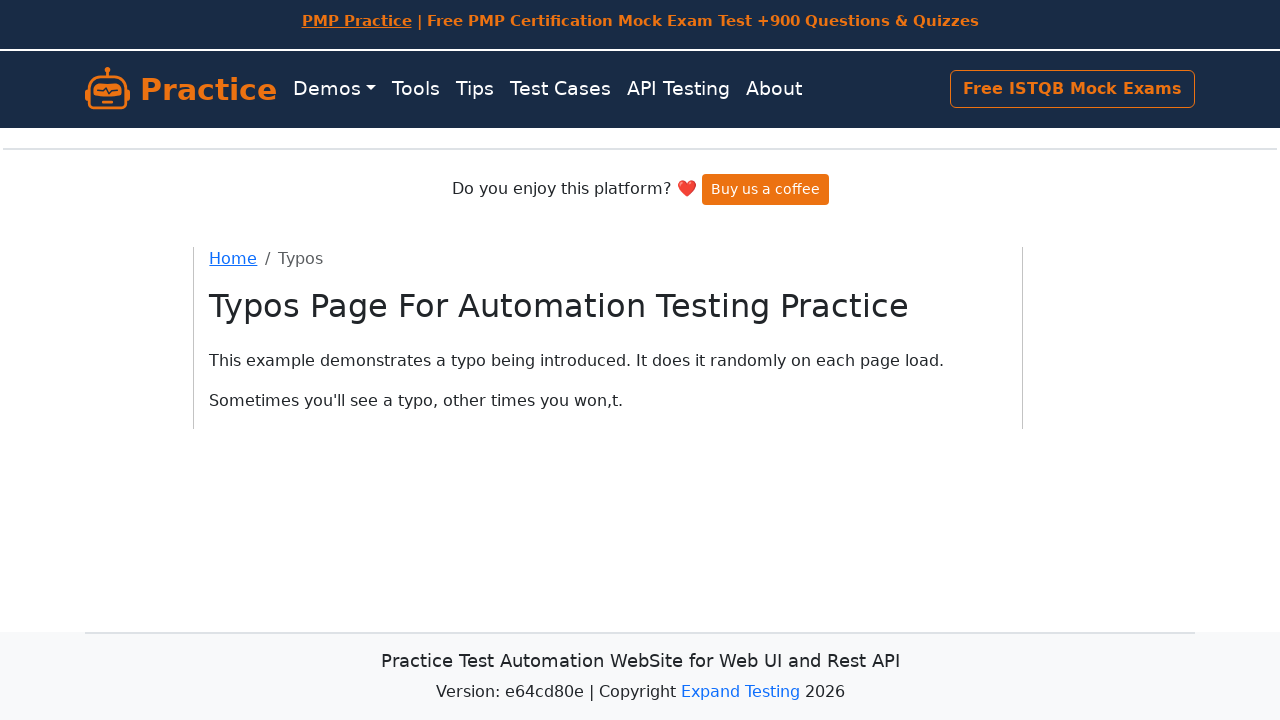

Navigated to typos practice page (attempt 4)
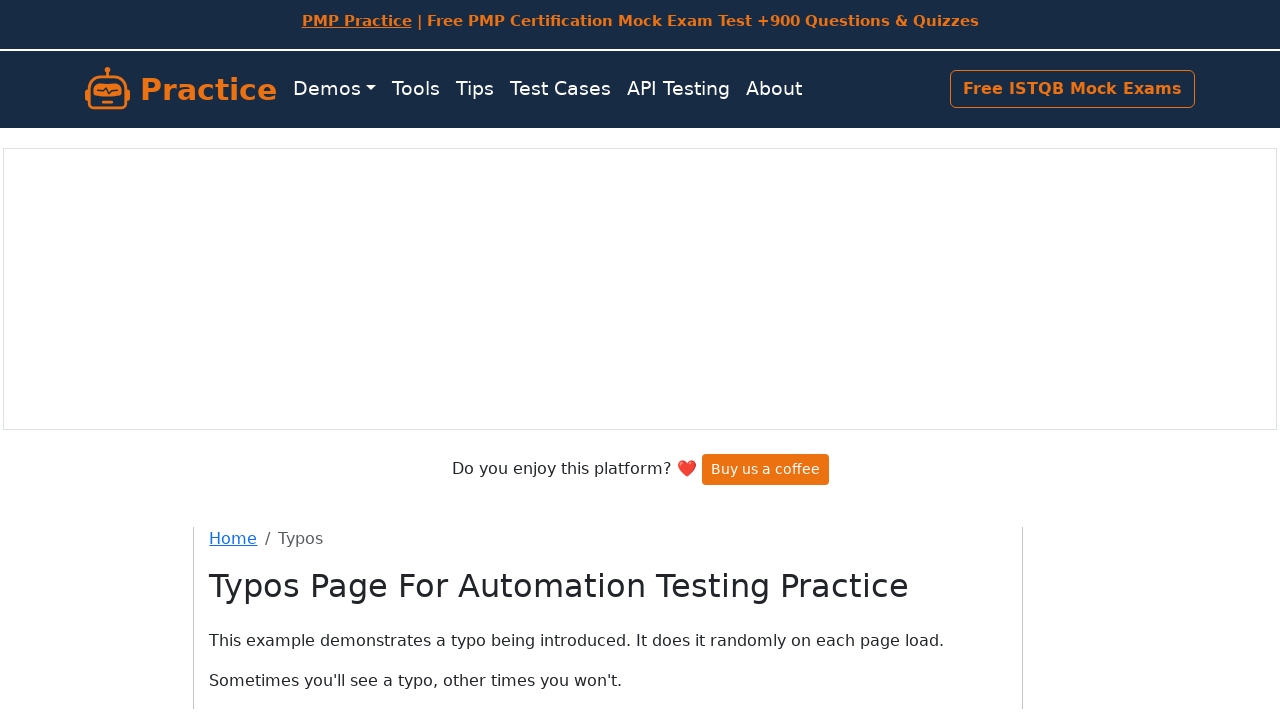

Waited 2 seconds for page to stabilize
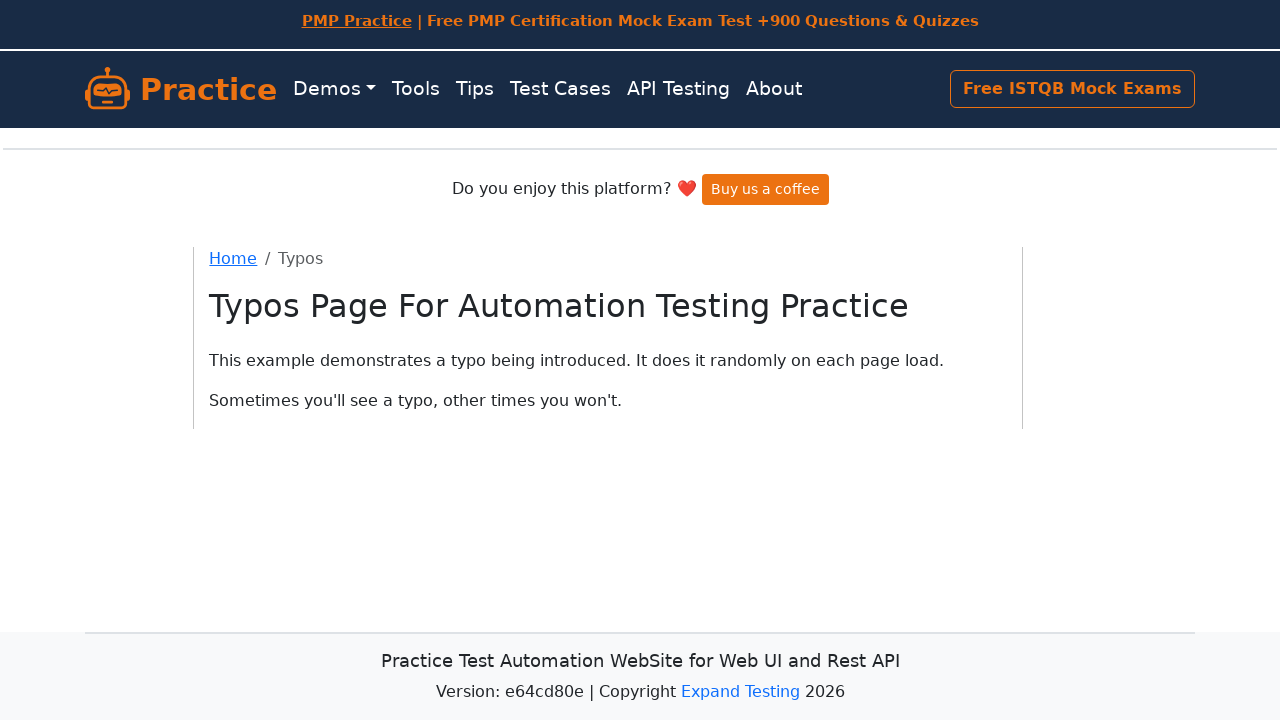

Checked for potential typo element visibility: False
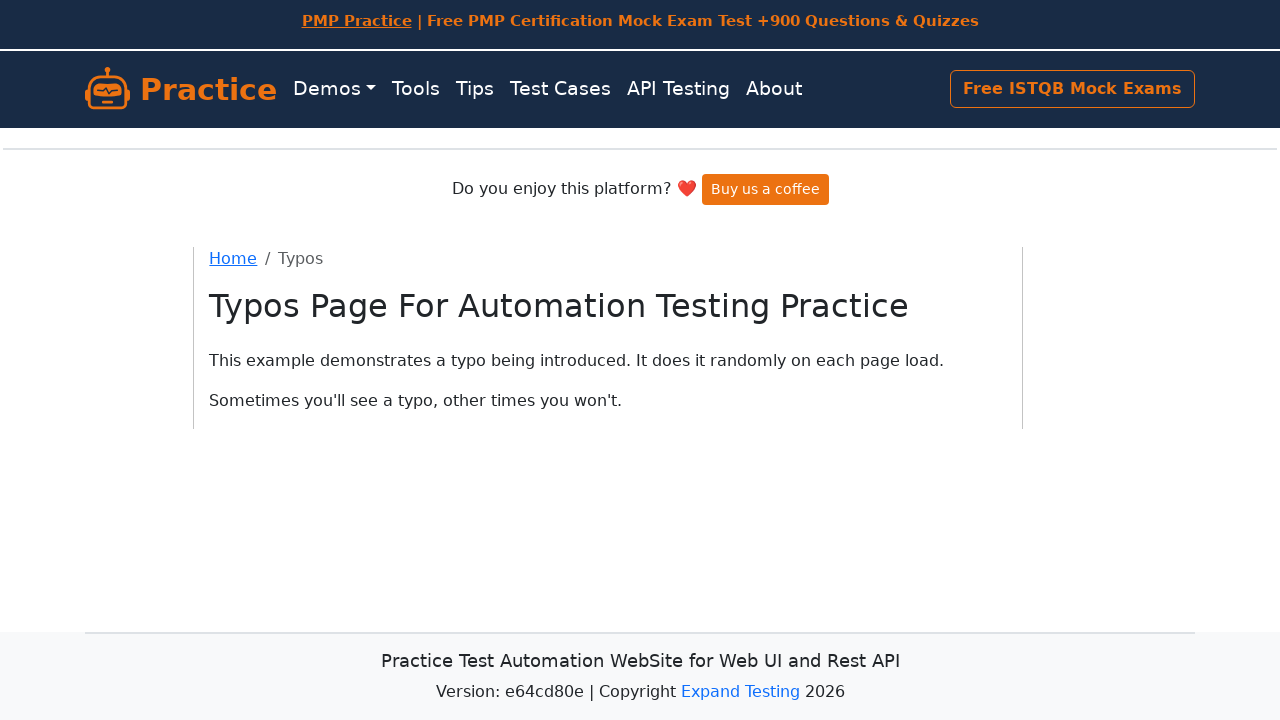

Checked for main content visibility: False
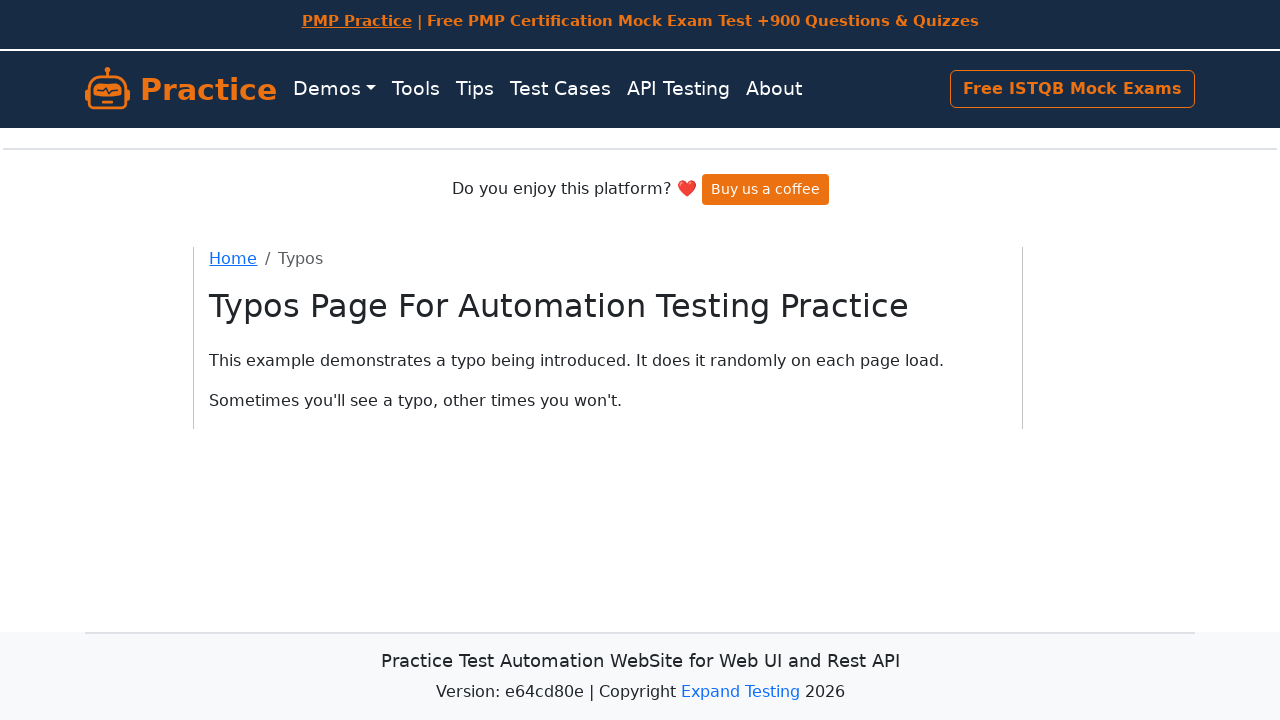

Navigated to typos practice page (attempt 5)
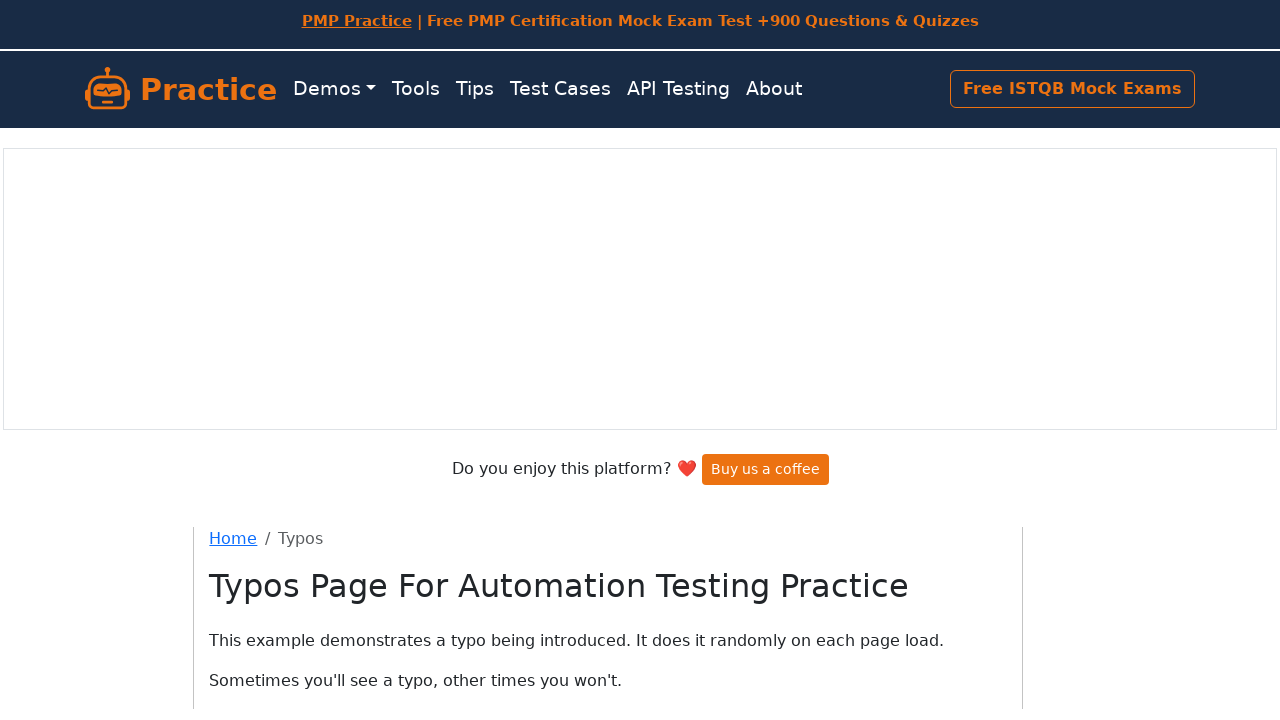

Waited 2 seconds for page to stabilize
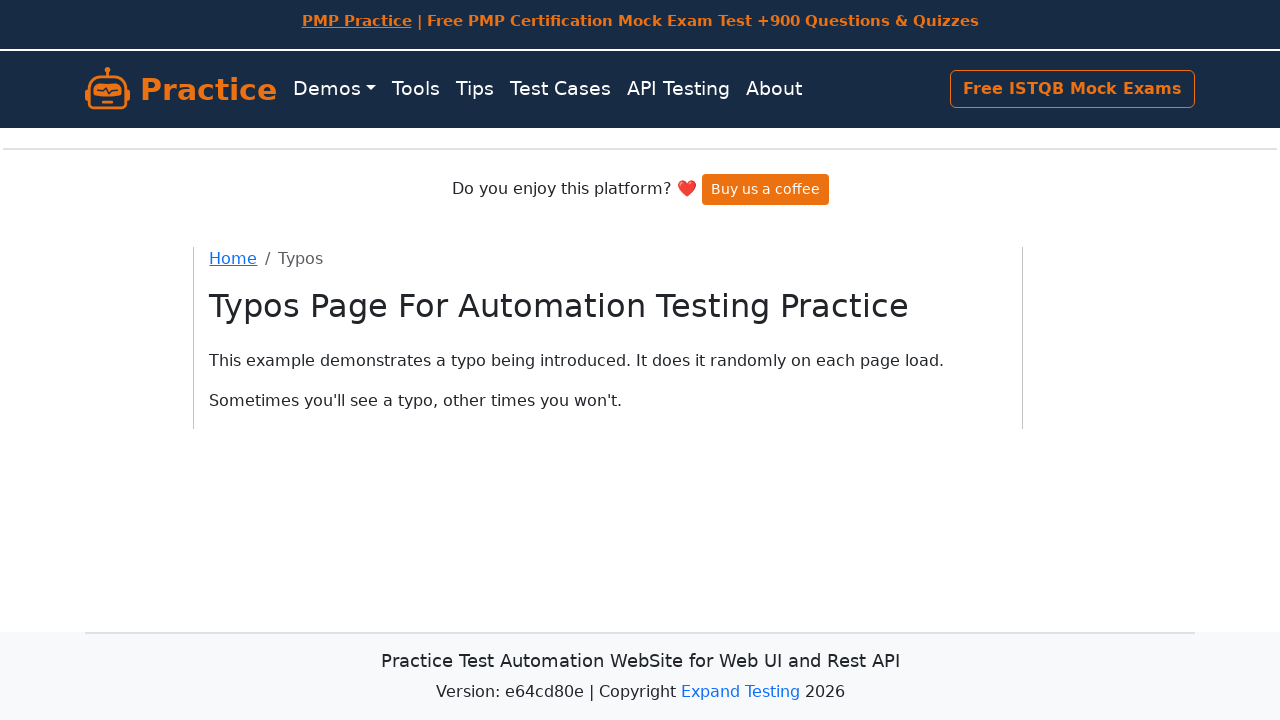

Checked for potential typo element visibility: False
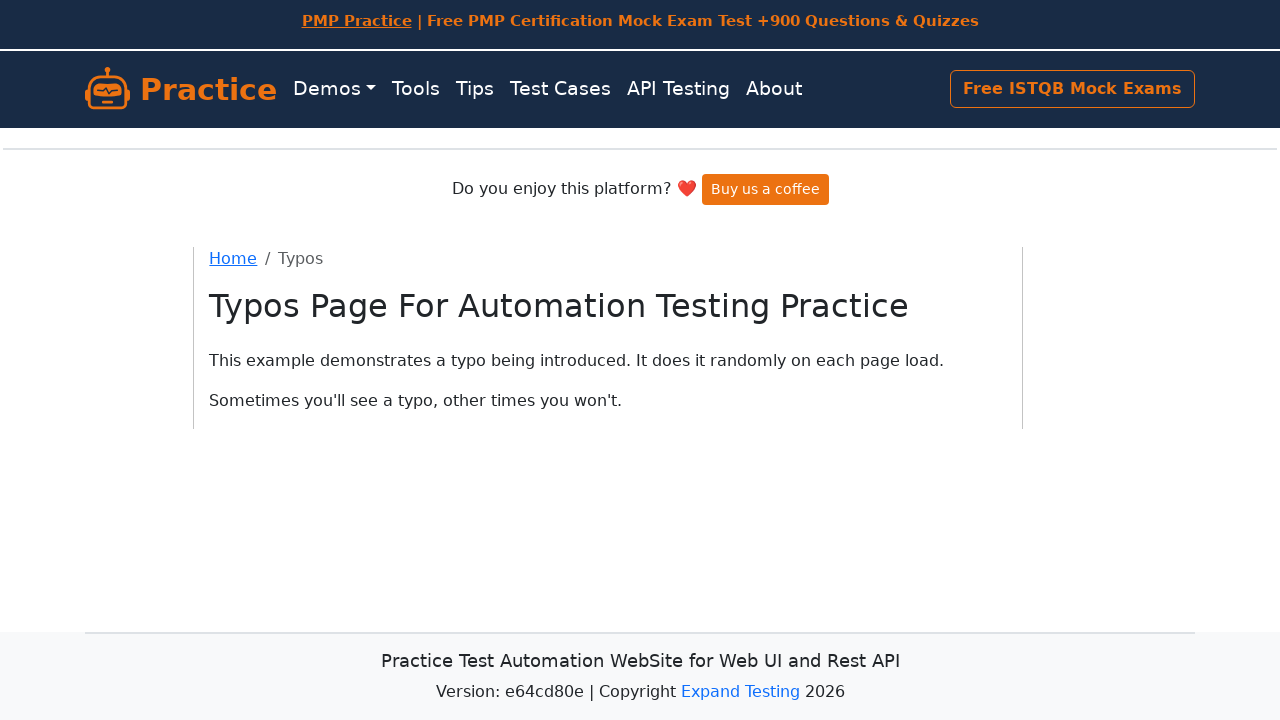

Checked for main content visibility: False
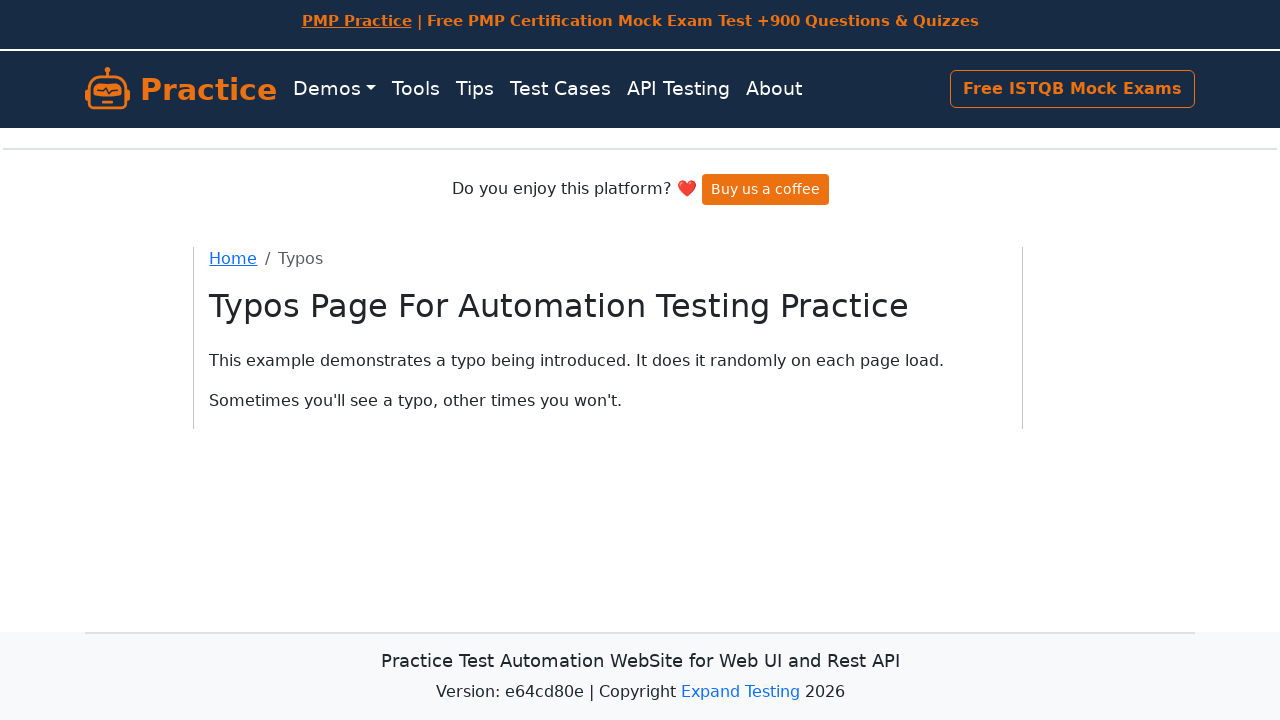

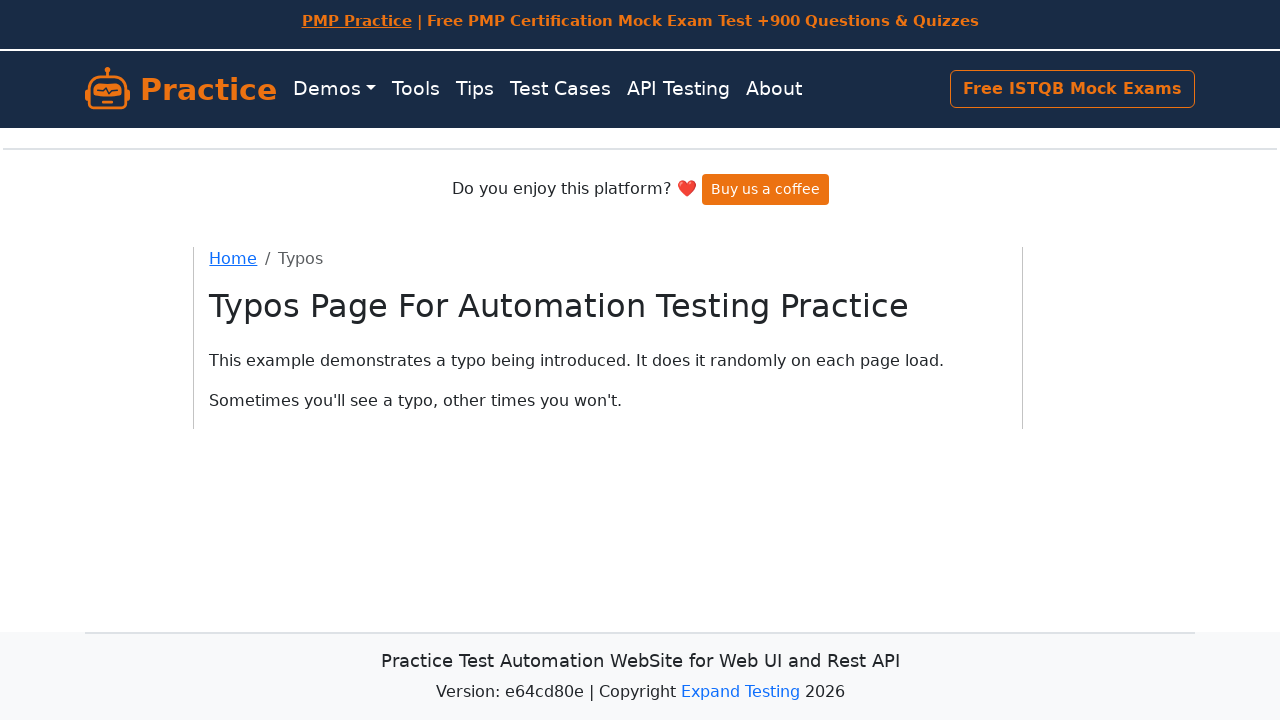